Navigates to mts.by website and verifies that the payment wrapper heading element is visible on the page

Starting URL: https://www.mts.by

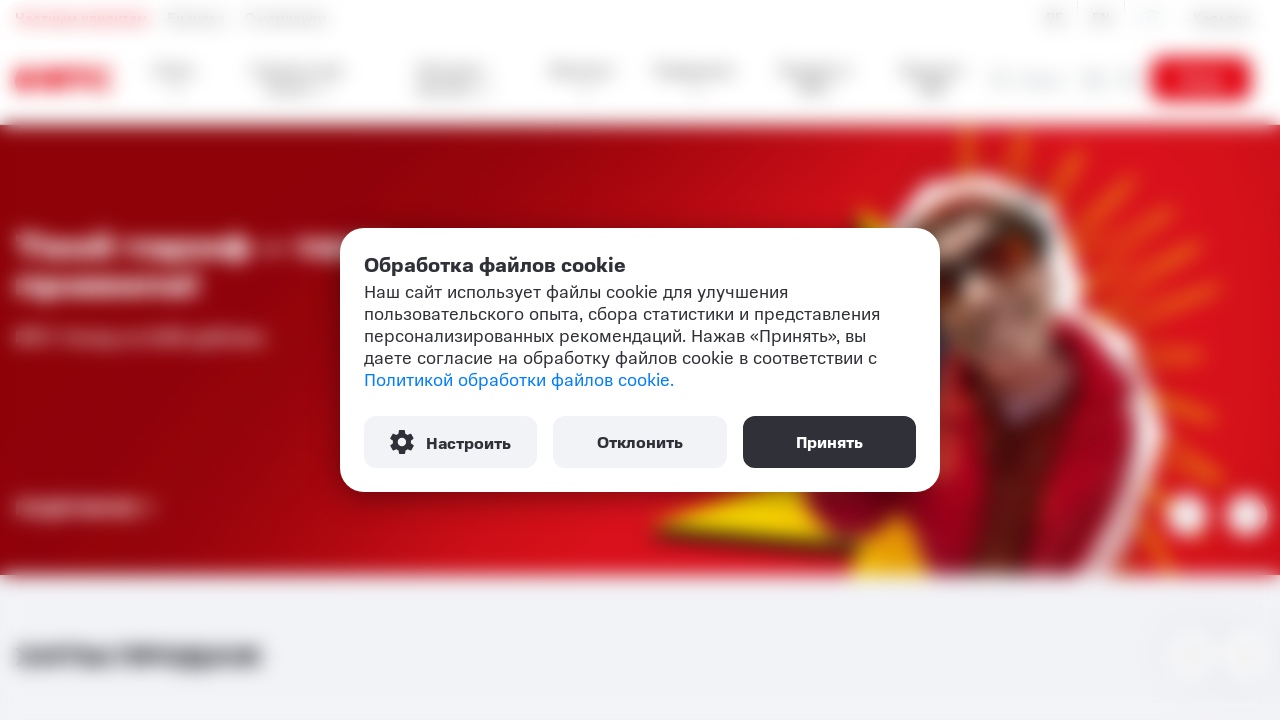

Payment wrapper heading element became visible
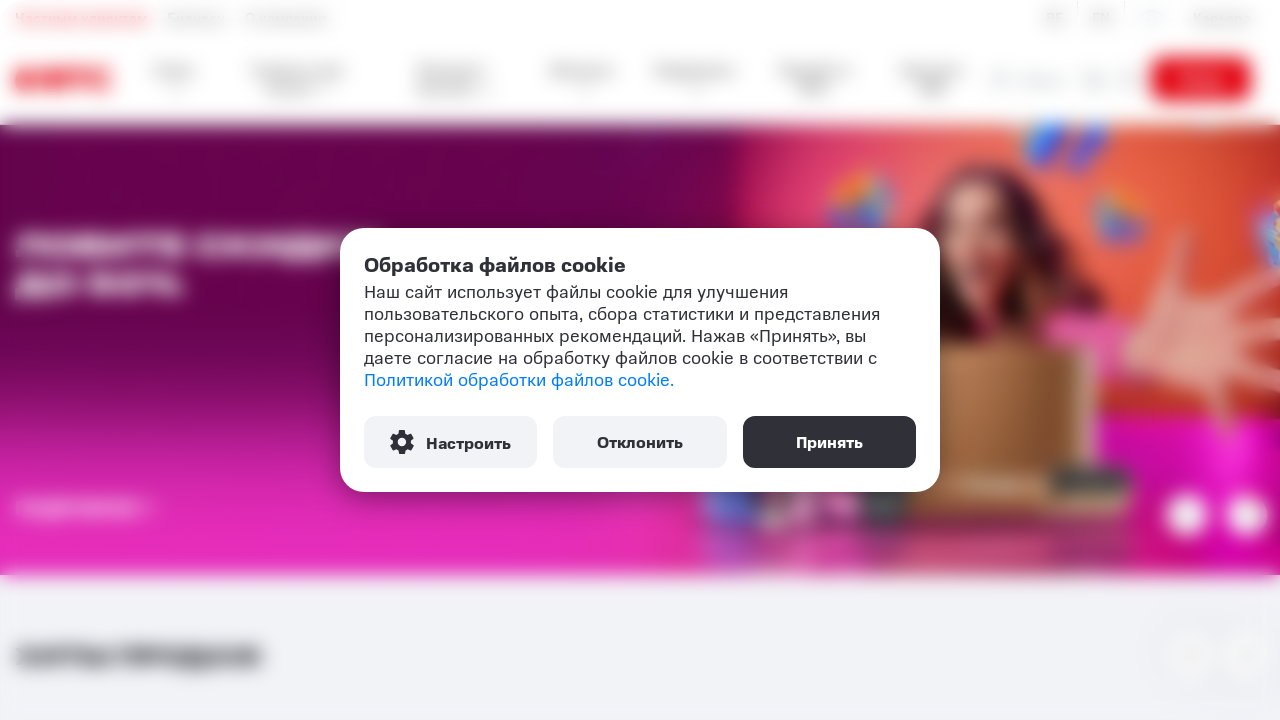

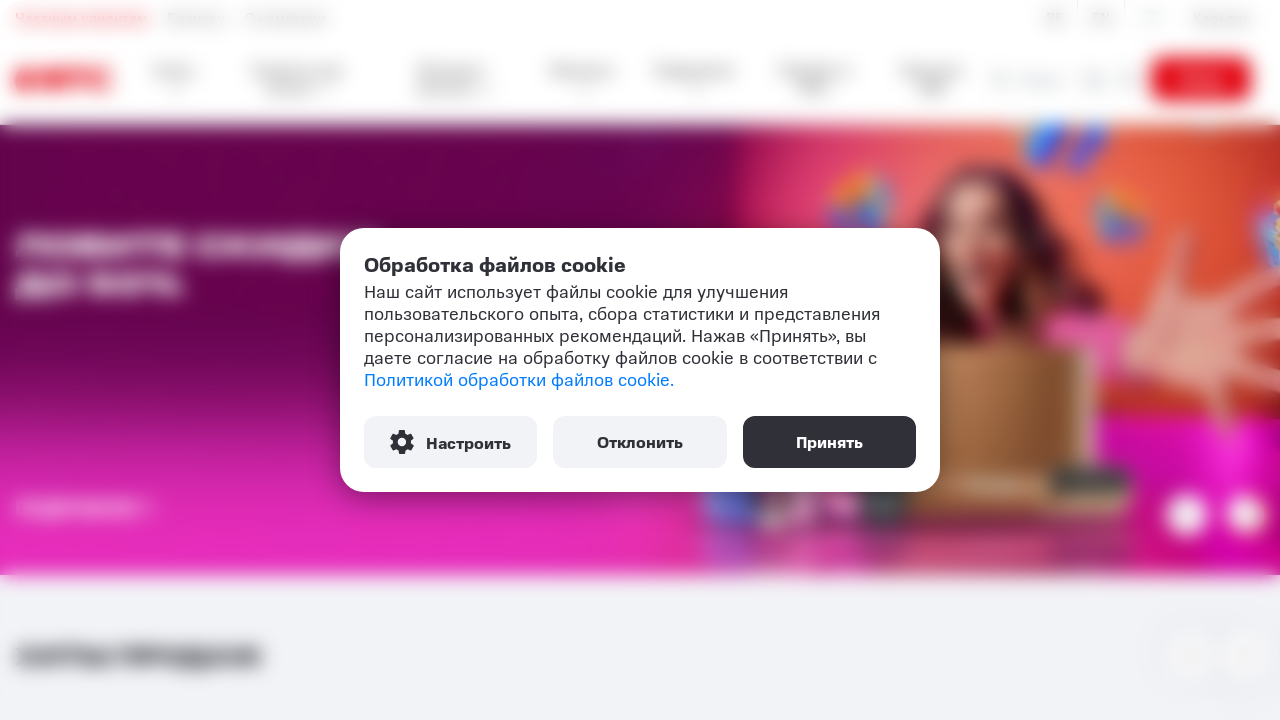